Tests window handling by opening a new window via a link, switching between windows, and extracting text from the new window

Starting URL: https://the-internet.herokuapp.com/windows

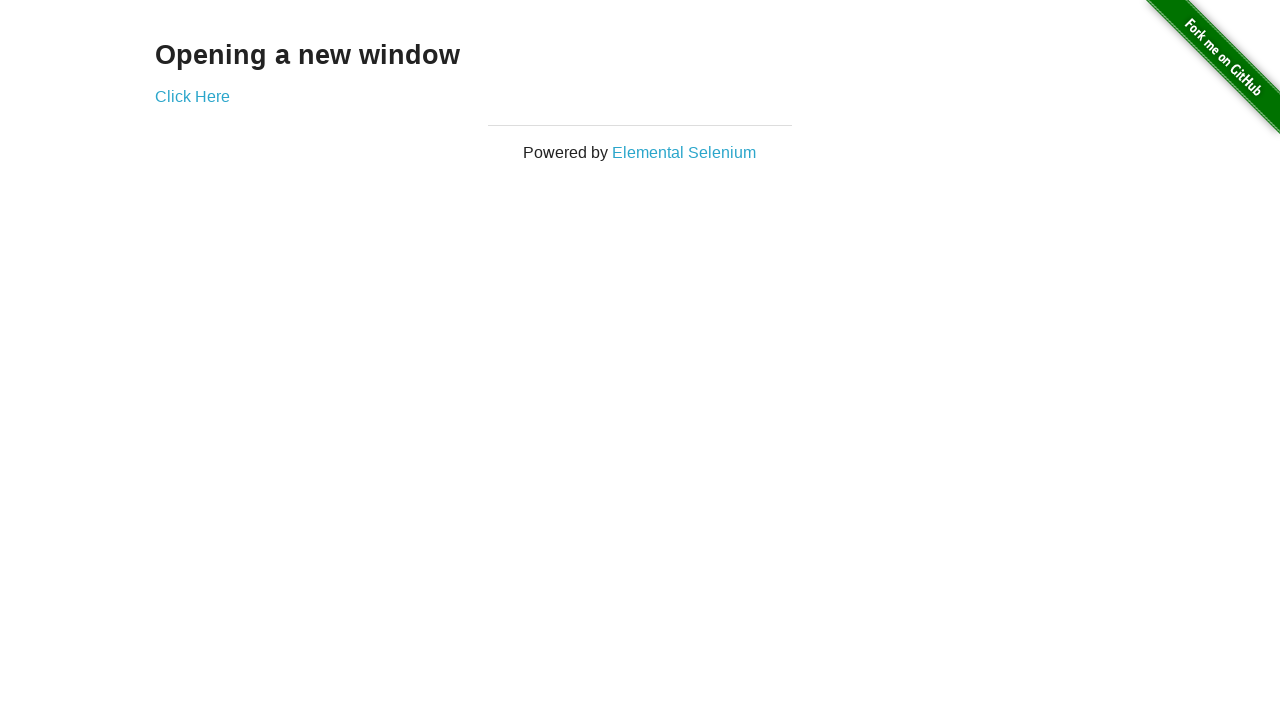

Clicked 'Click Here' link to open new window at (192, 96) on a:has-text('Click Here')
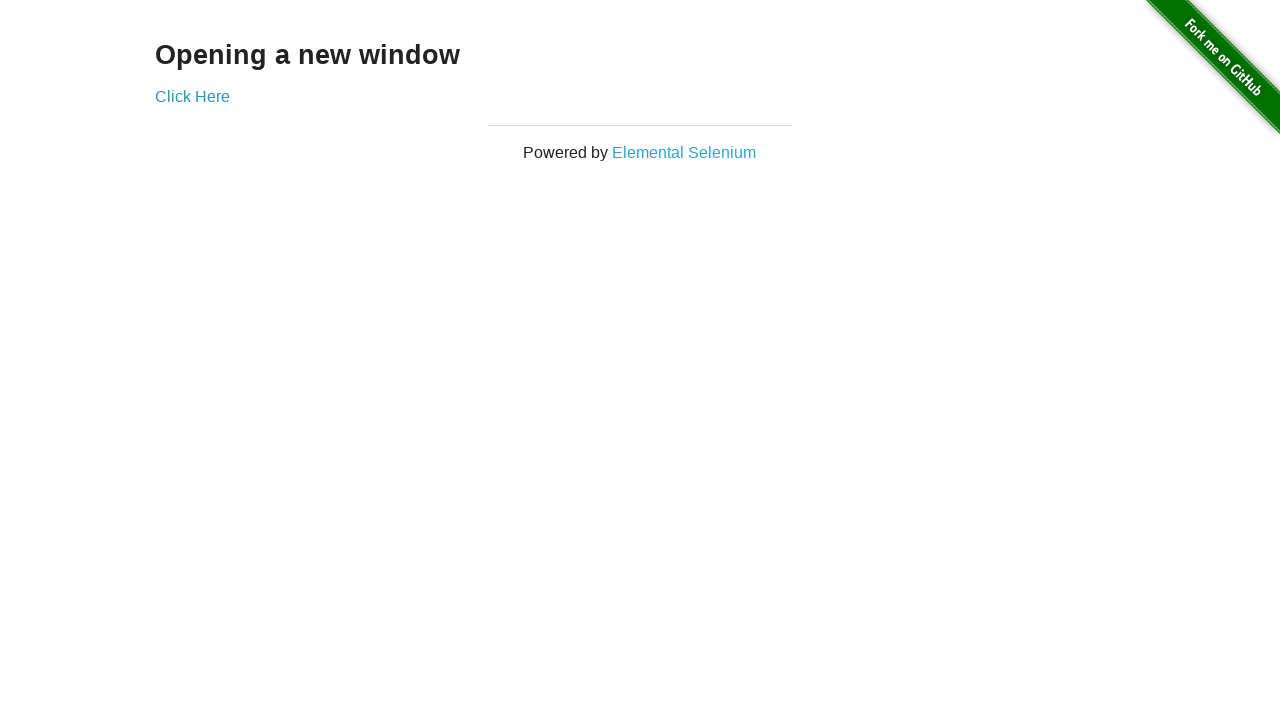

New window opened and captured
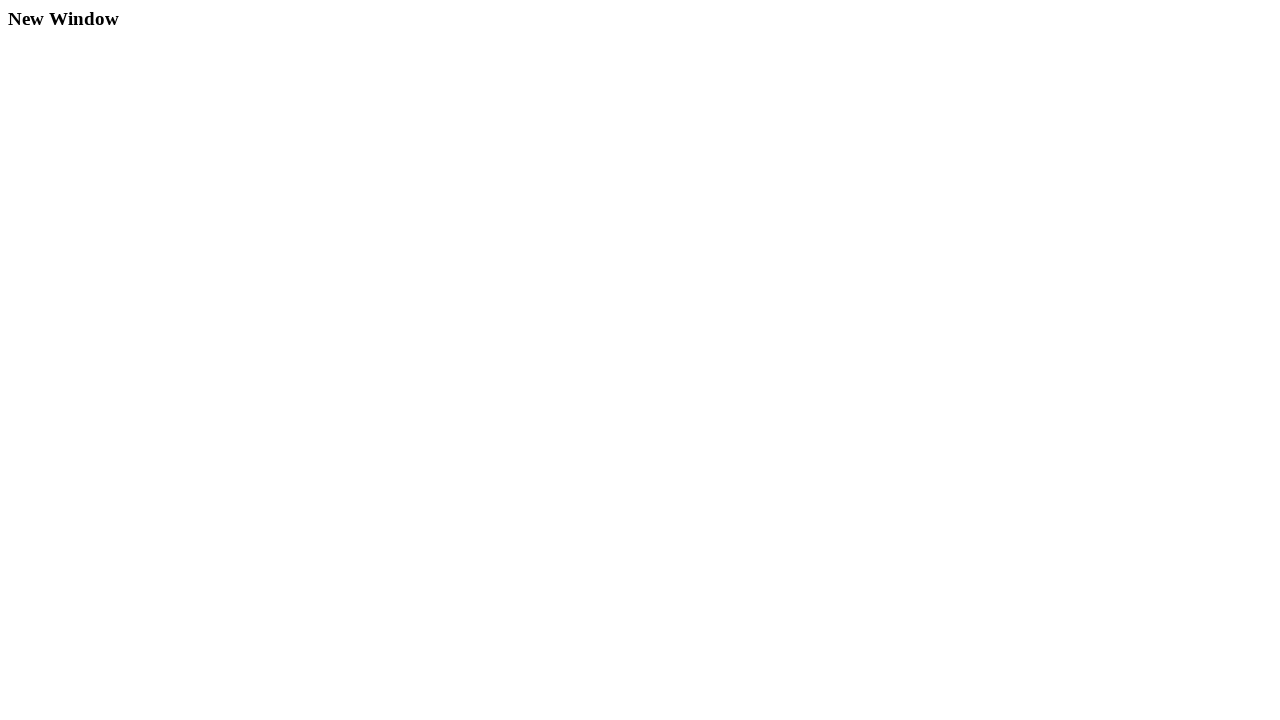

Extracted text from new window h3 element
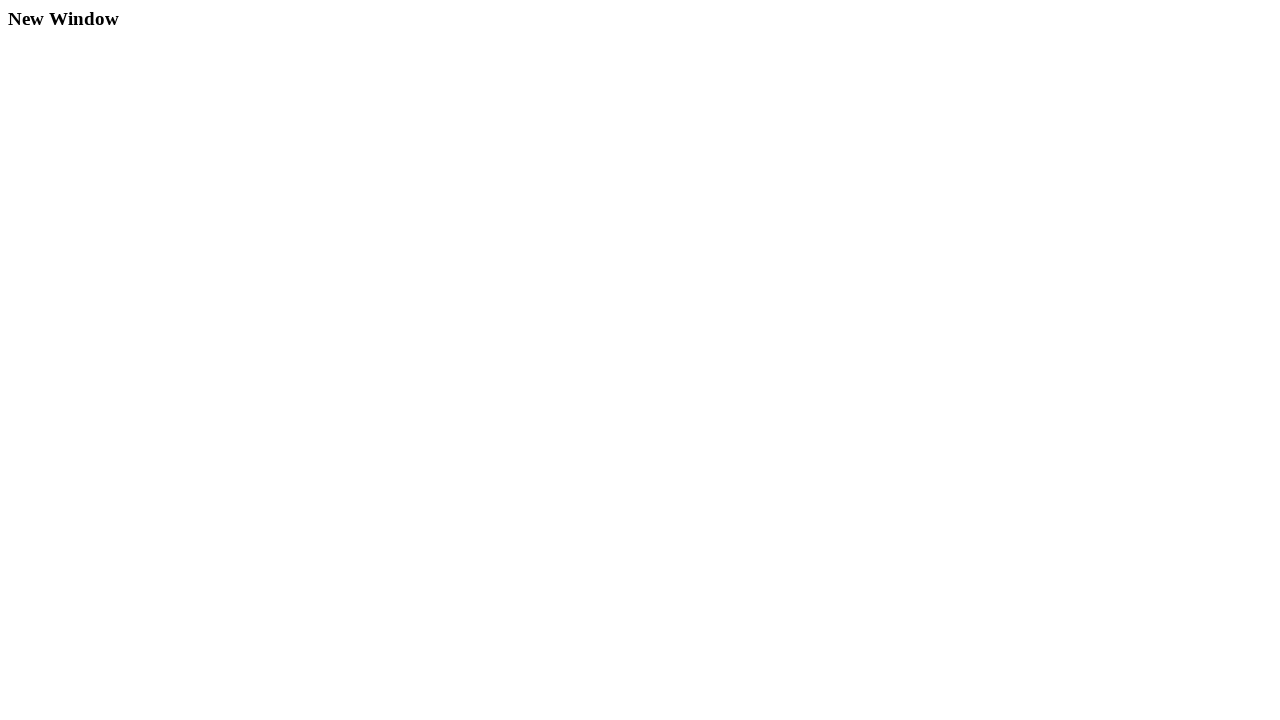

Clicked 'Click Here' link again in original window at (192, 96) on a:has-text('Click Here')
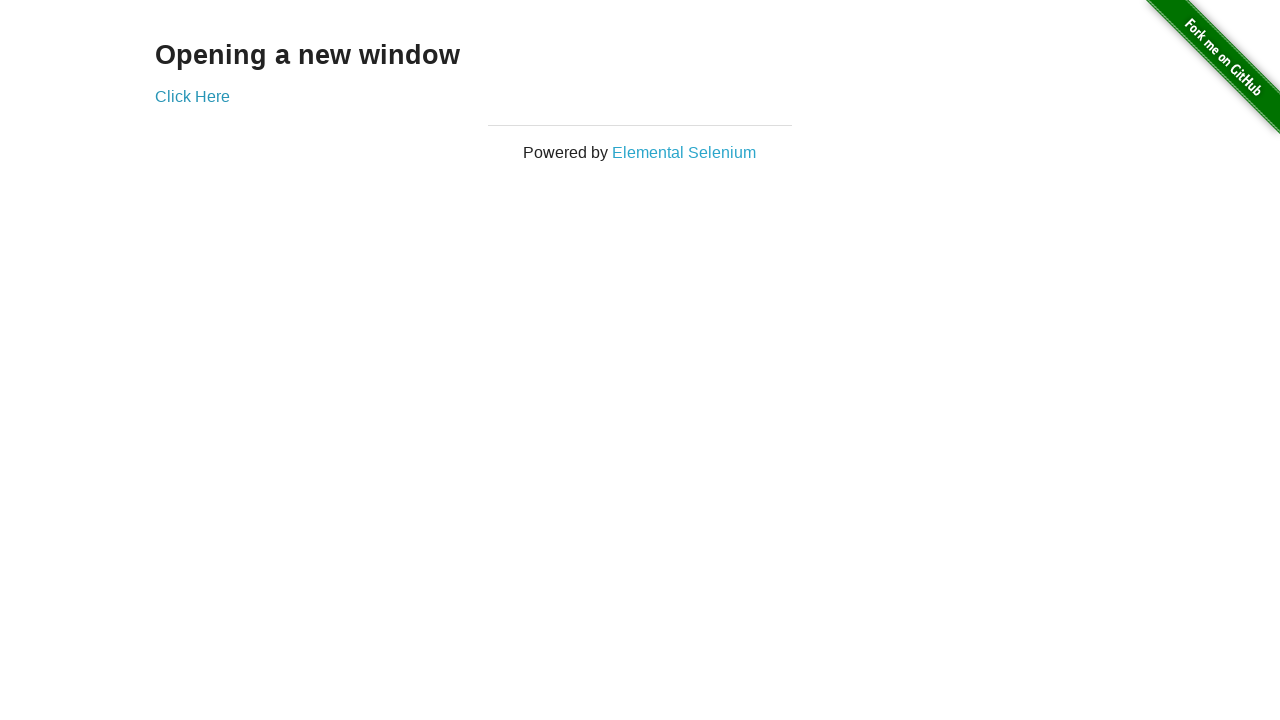

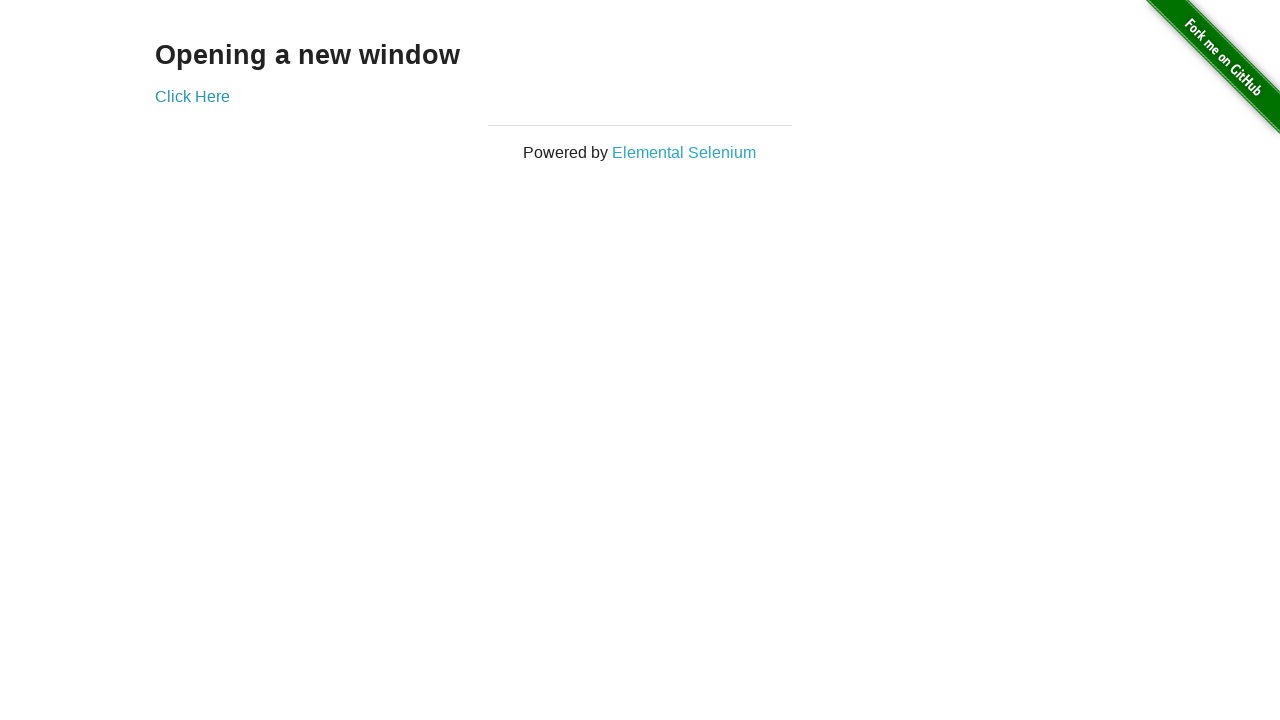